Tests select dropdown functionality by selecting an option to enable a button

Starting URL: https://www.qa-practice.com/elements/button/disabled

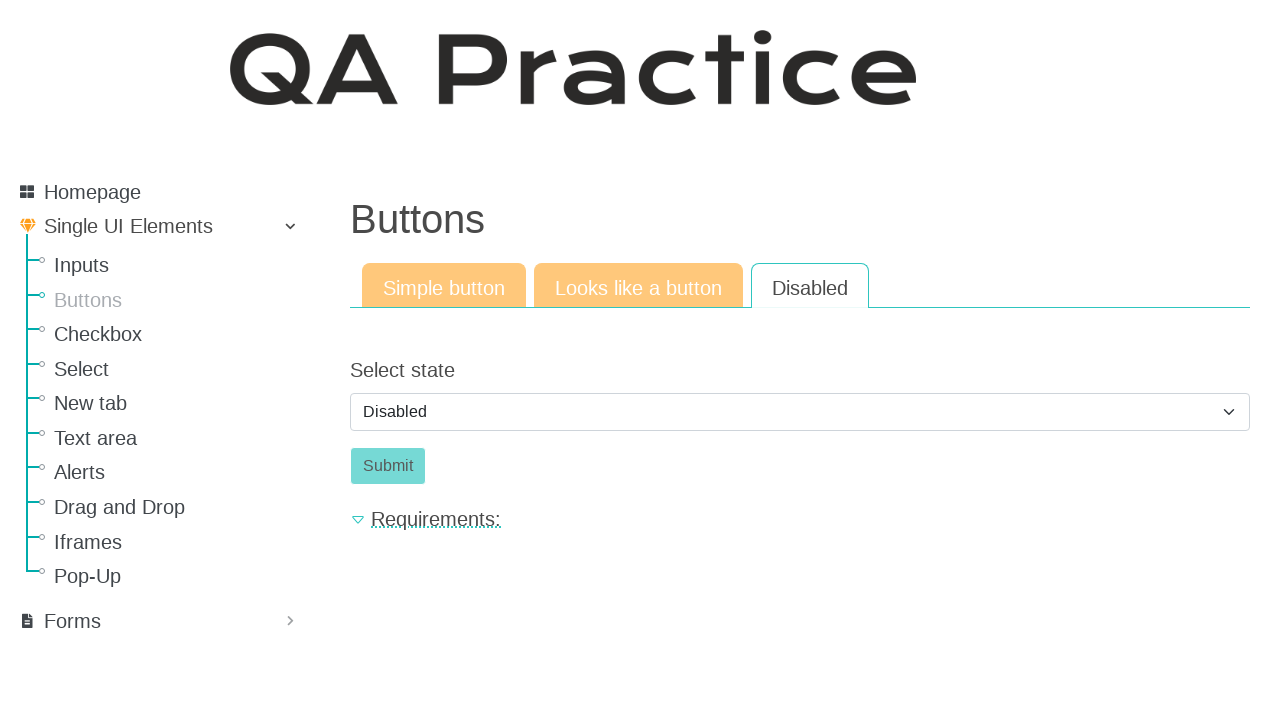

Selected 'enabled' option from state dropdown to enable button on #id_select_state
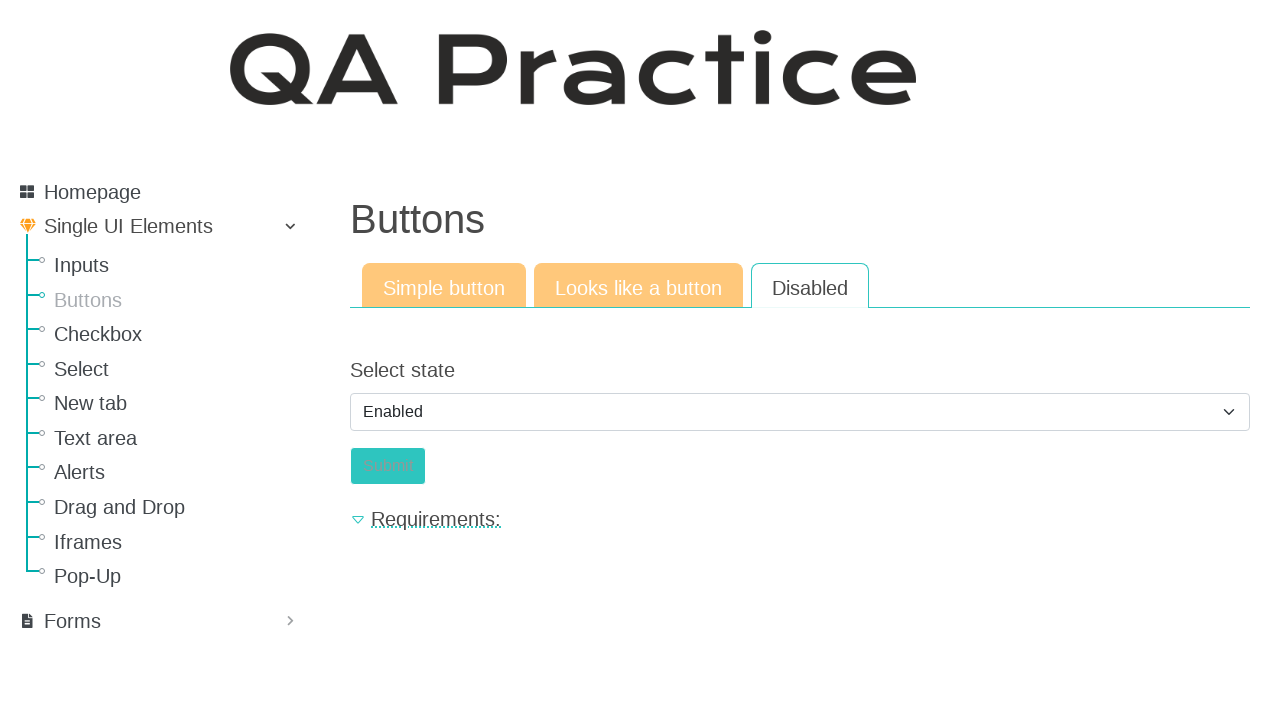

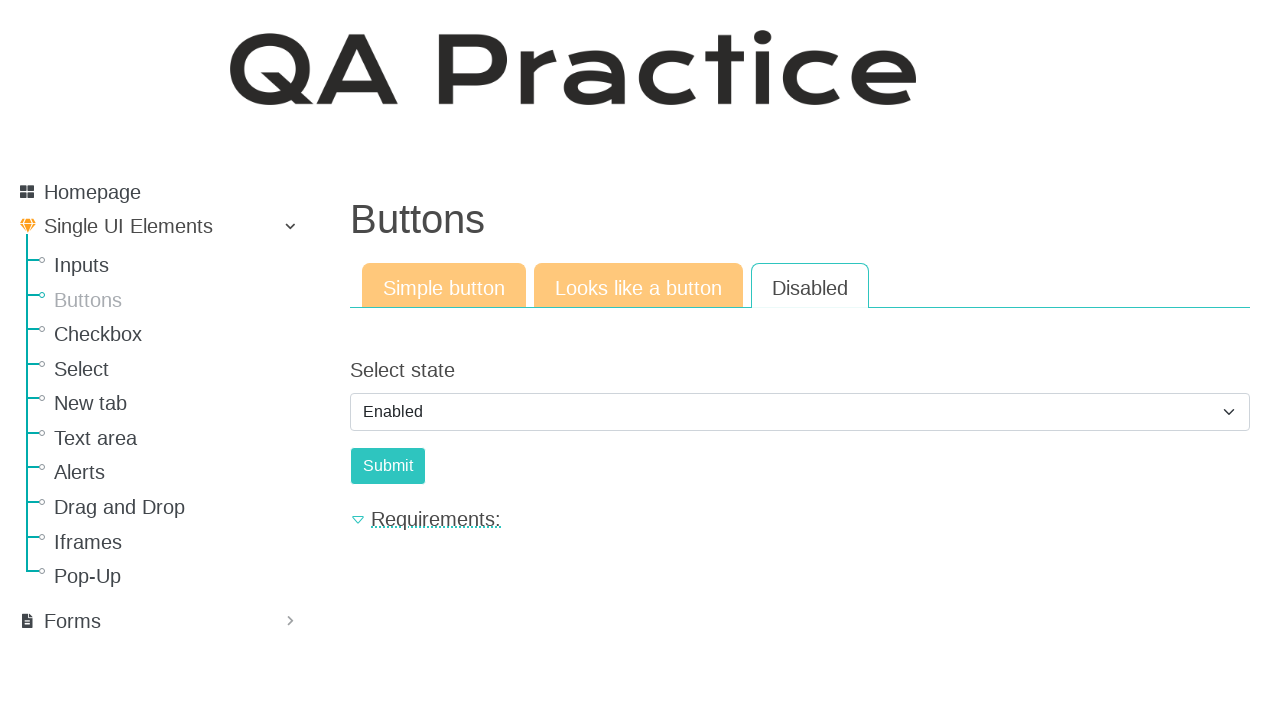